Tests dropdown selection functionality including single select, multi-select, and jQuery dropdowns across two pages

Starting URL: https://www.lambdatest.com/selenium-playground/select-dropdown-demo

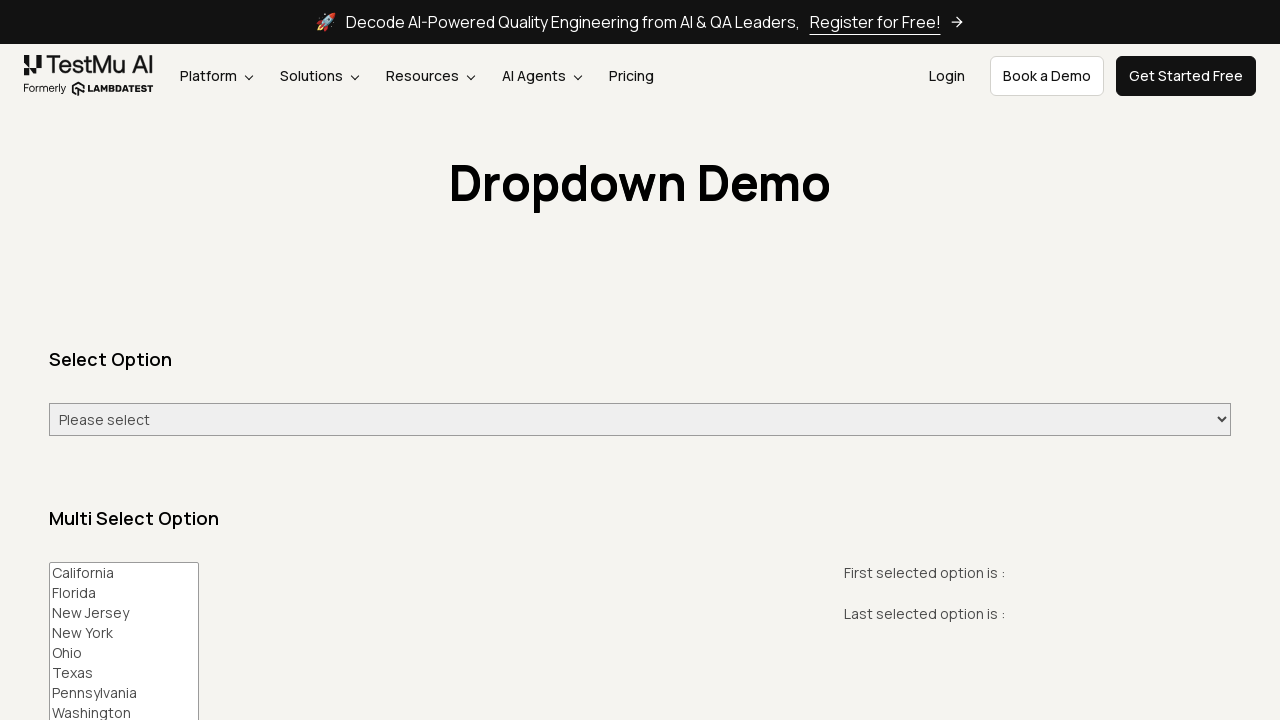

Selected 'Wednesday' from single select dropdown by text value on select#select-demo
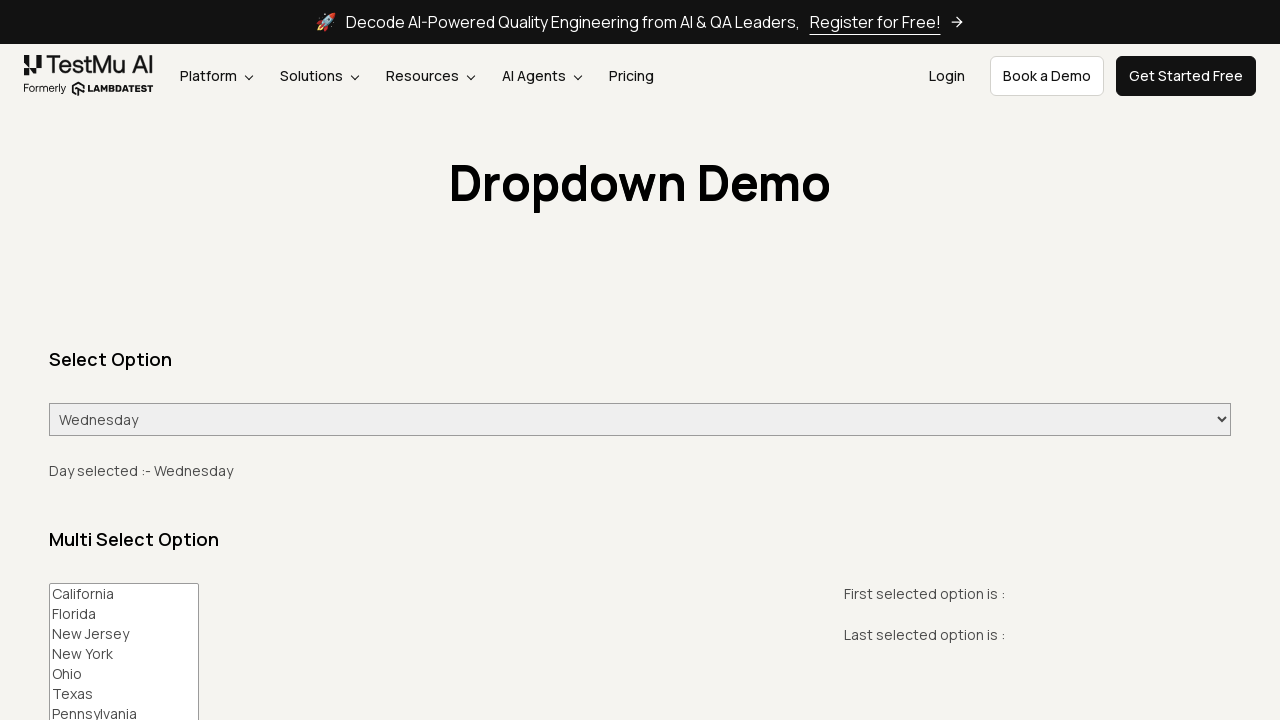

Verified 'Wednesday' selection is displayed
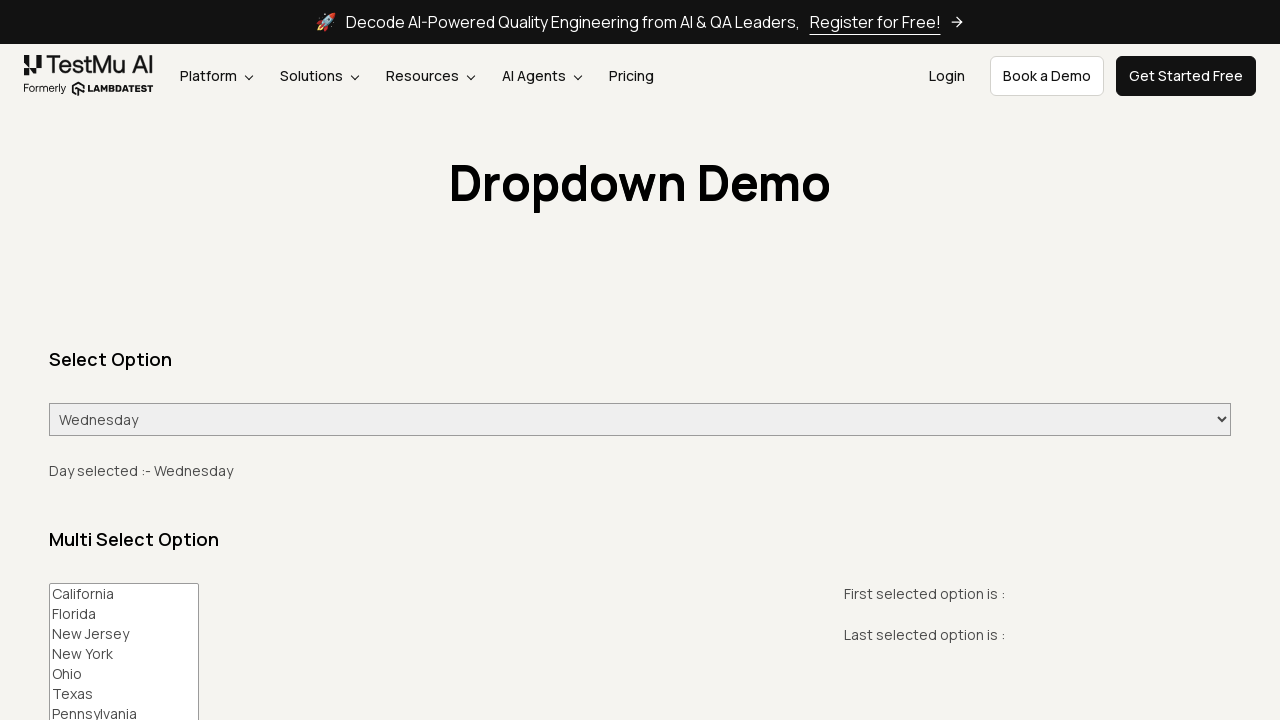

Selected 'Friday' from single select dropdown by value attribute on select#select-demo
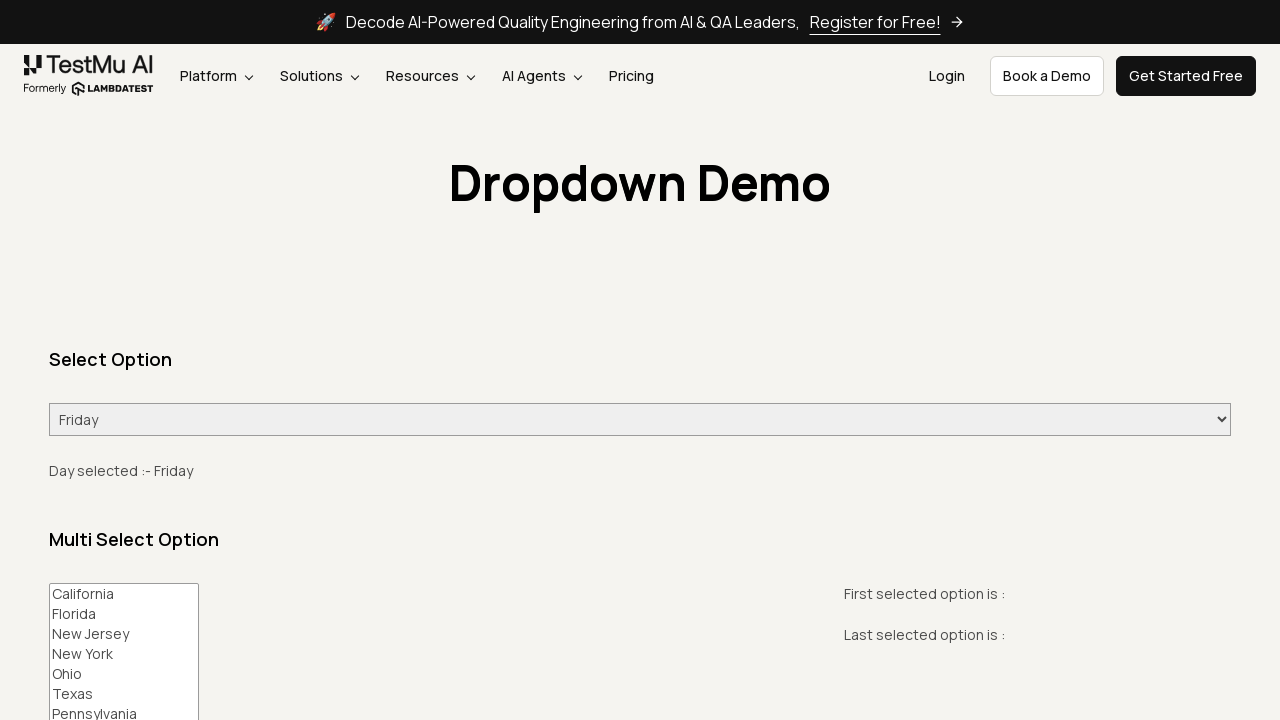

Selected dropdown option at index 2 on select#select-demo
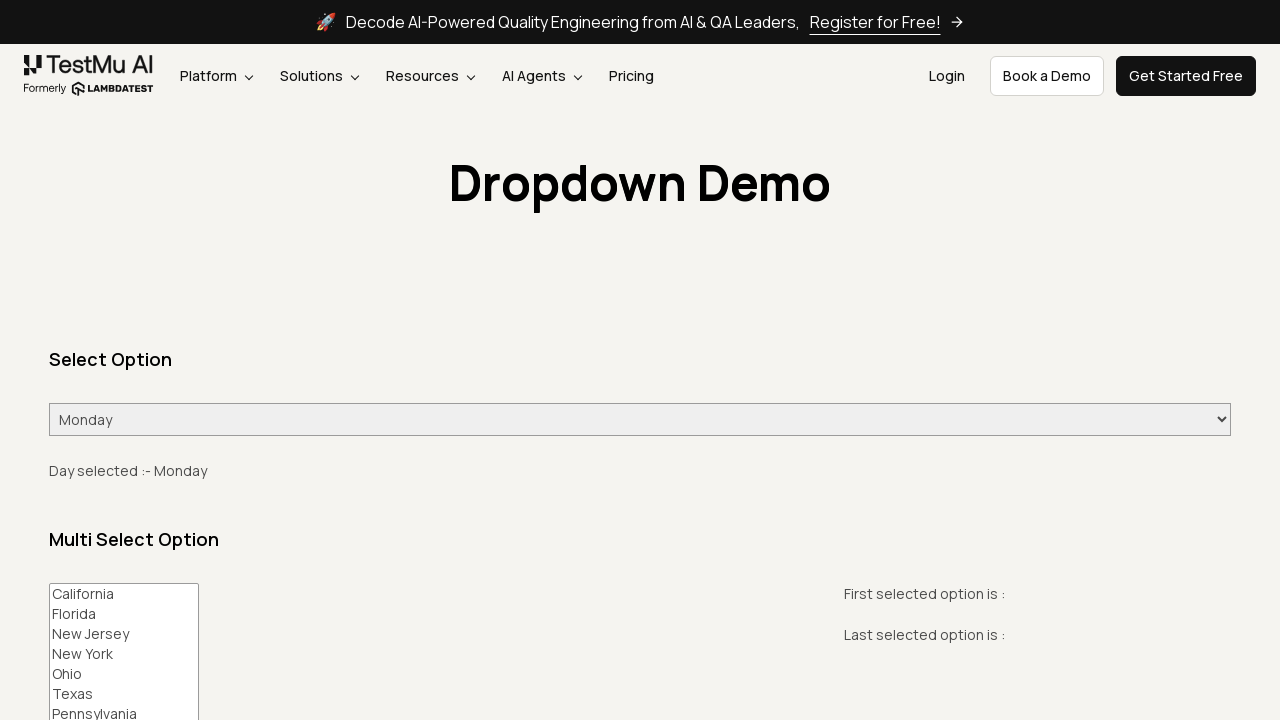

Selected multiple states: 'New Jersey' and 'Ohio' from multi-select dropdown on select[name='States']
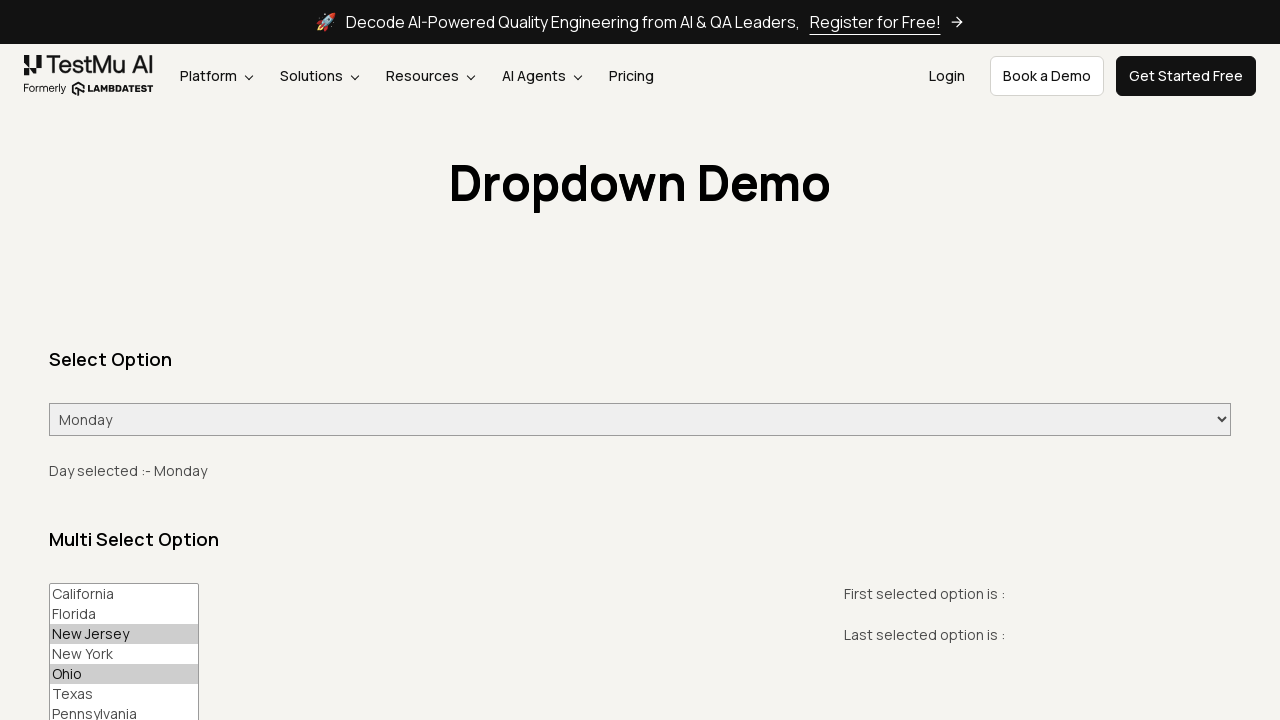

Navigated to jQuery dropdown search demo page
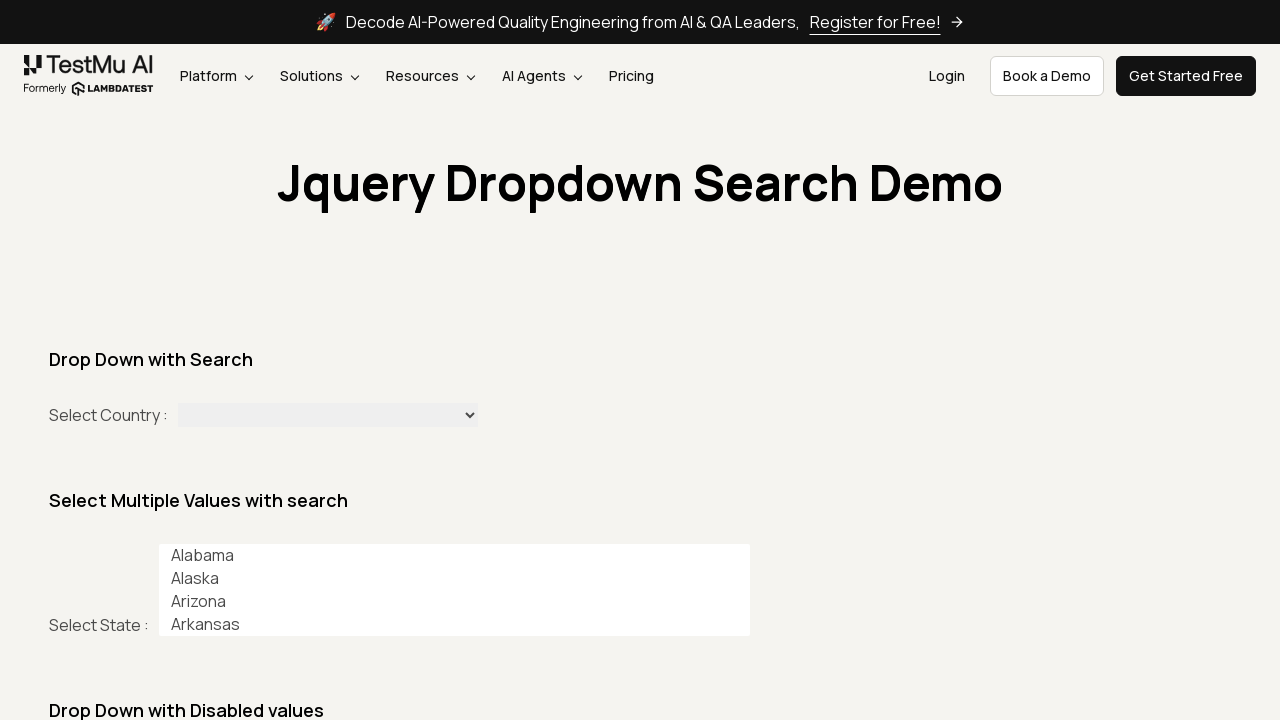

Clicked on country dropdown to open it at (328, 417) on span.select2-container >> nth=0
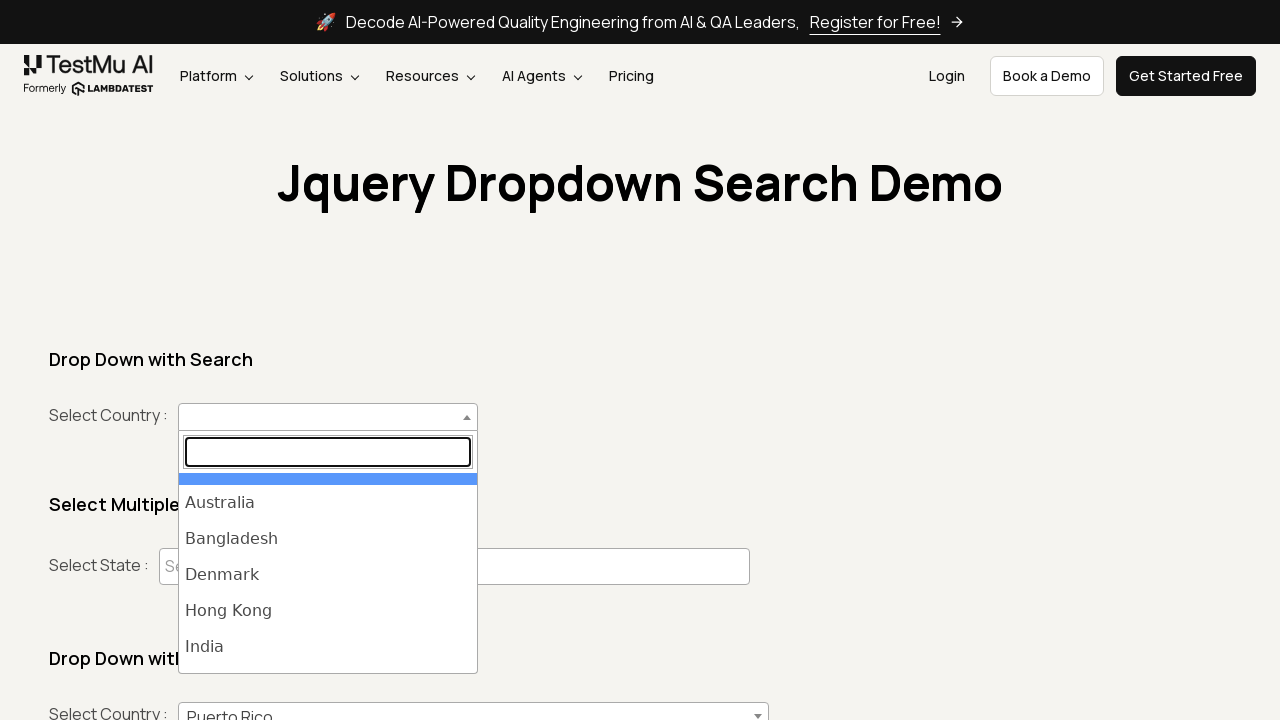

Selected 'India' from jQuery dropdown list at (328, 647) on span.select2-results ul li:has-text('India')
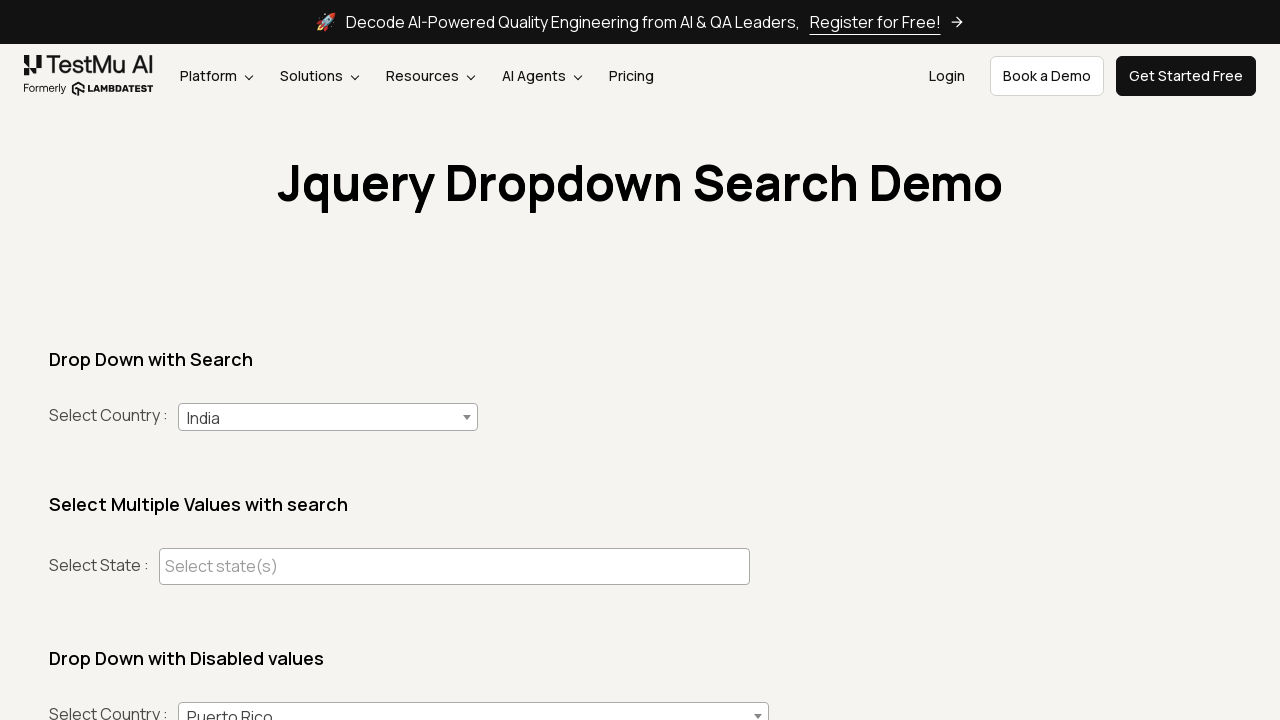

Selected 'Ruby' from file type dropdown on select[name='files']
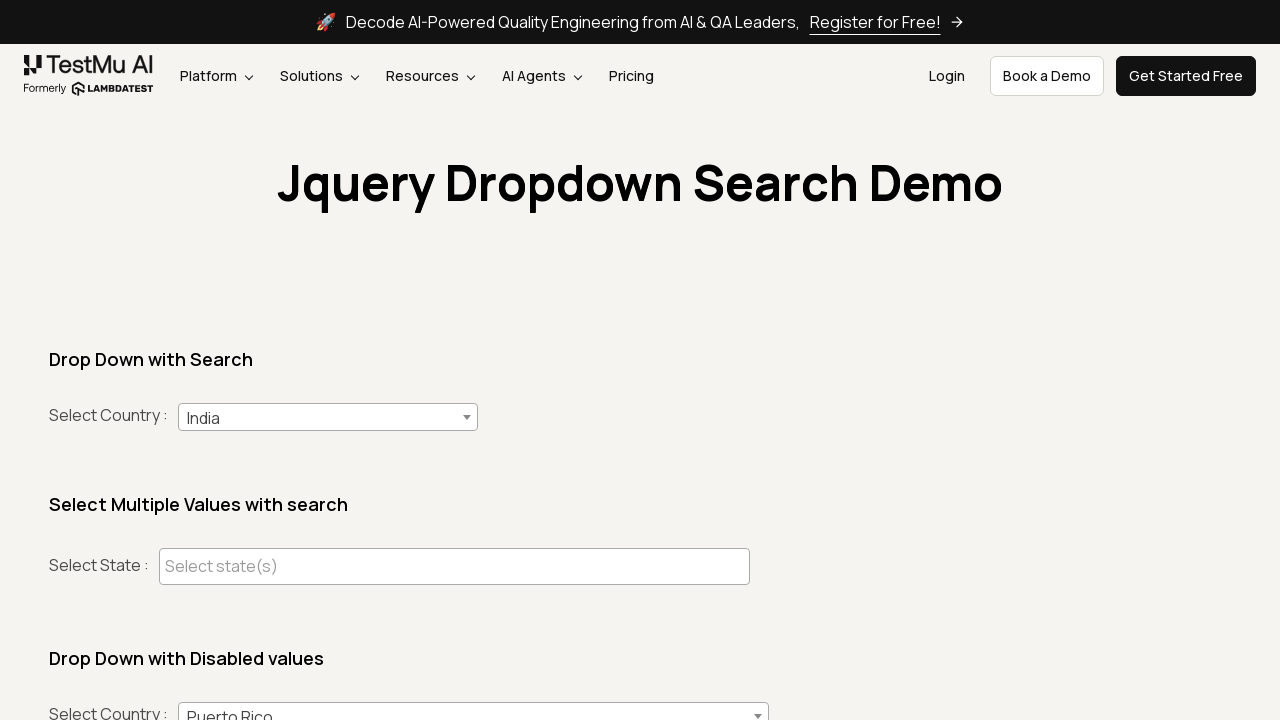

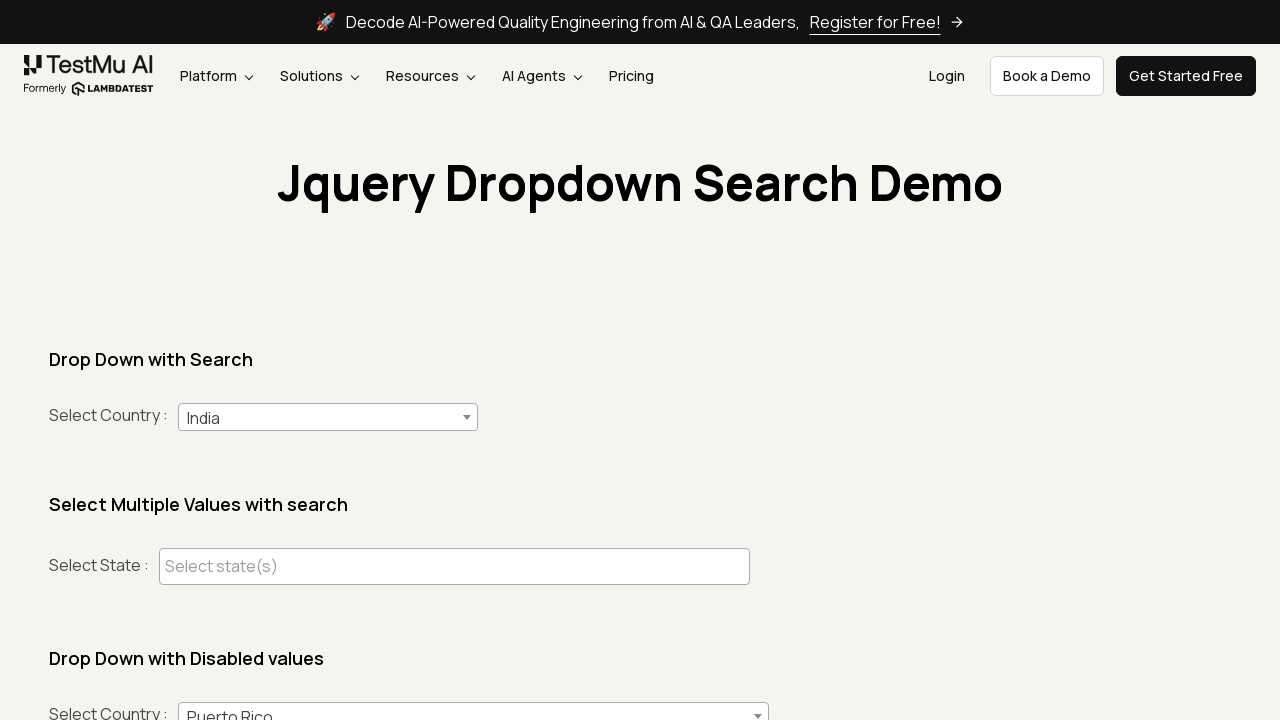